Tests table functionality by scrolling to a table, reading all values from a specific column, calculating their sum, and verifying it matches the displayed total amount on the webpage.

Starting URL: https://www.rahulshettyacademy.com/AutomationPractice/

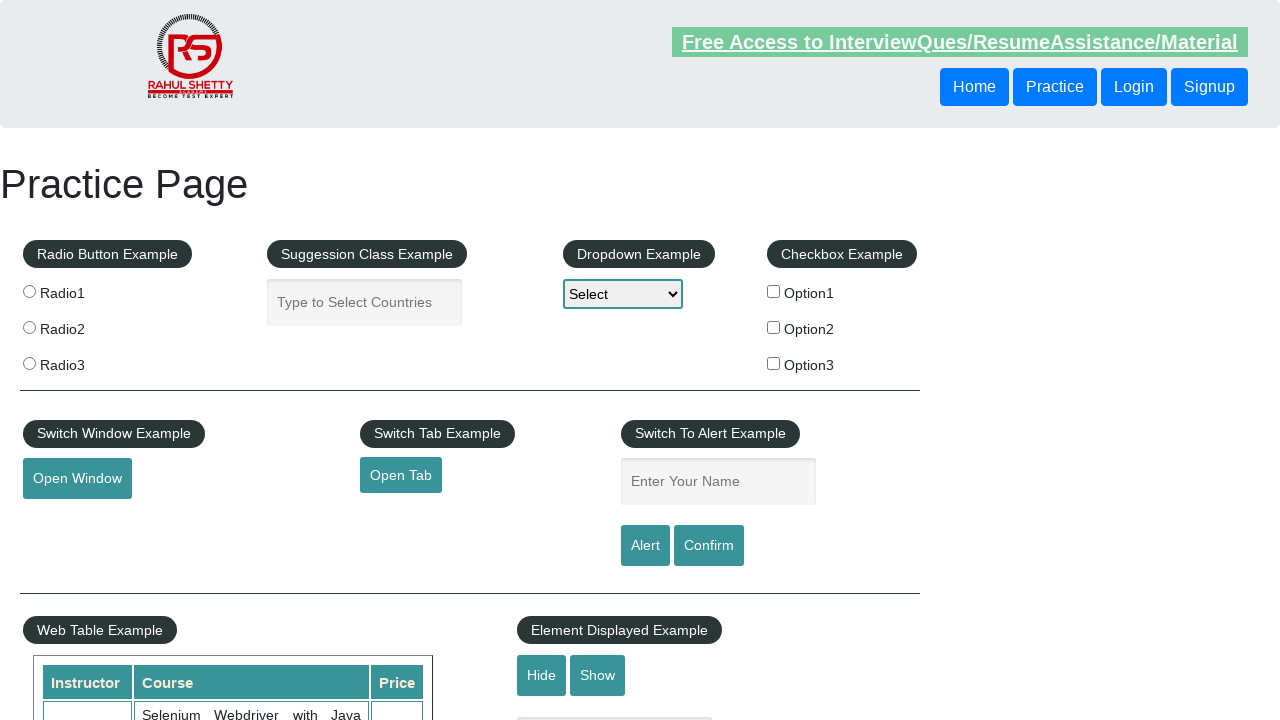

Scrolled window down 500px to make table visible
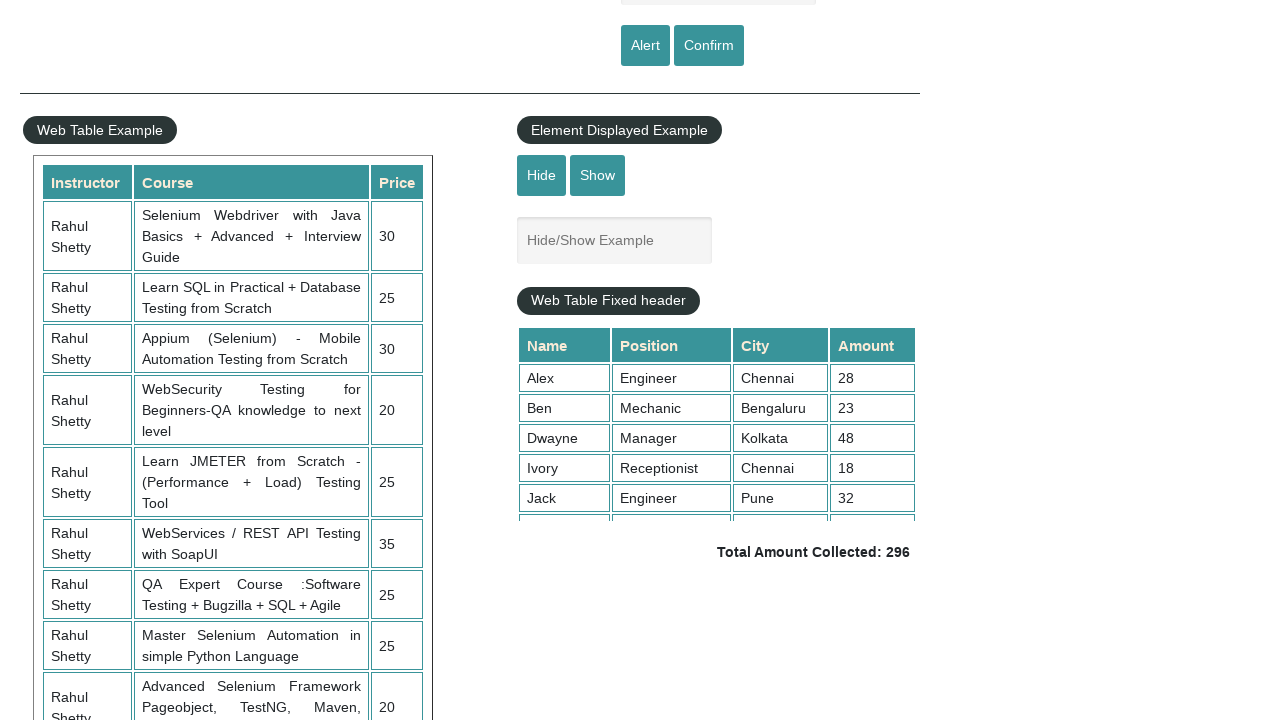

Waited 1000ms for page to settle
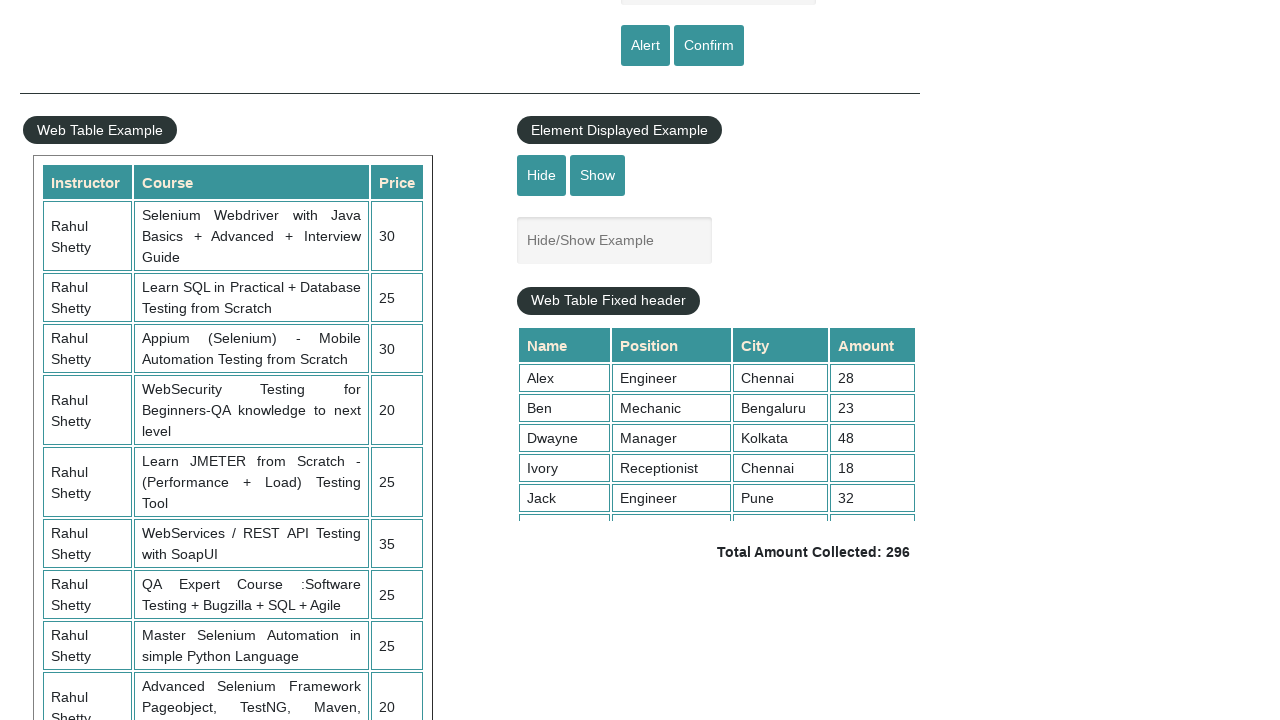

Scrolled within table element to load all rows
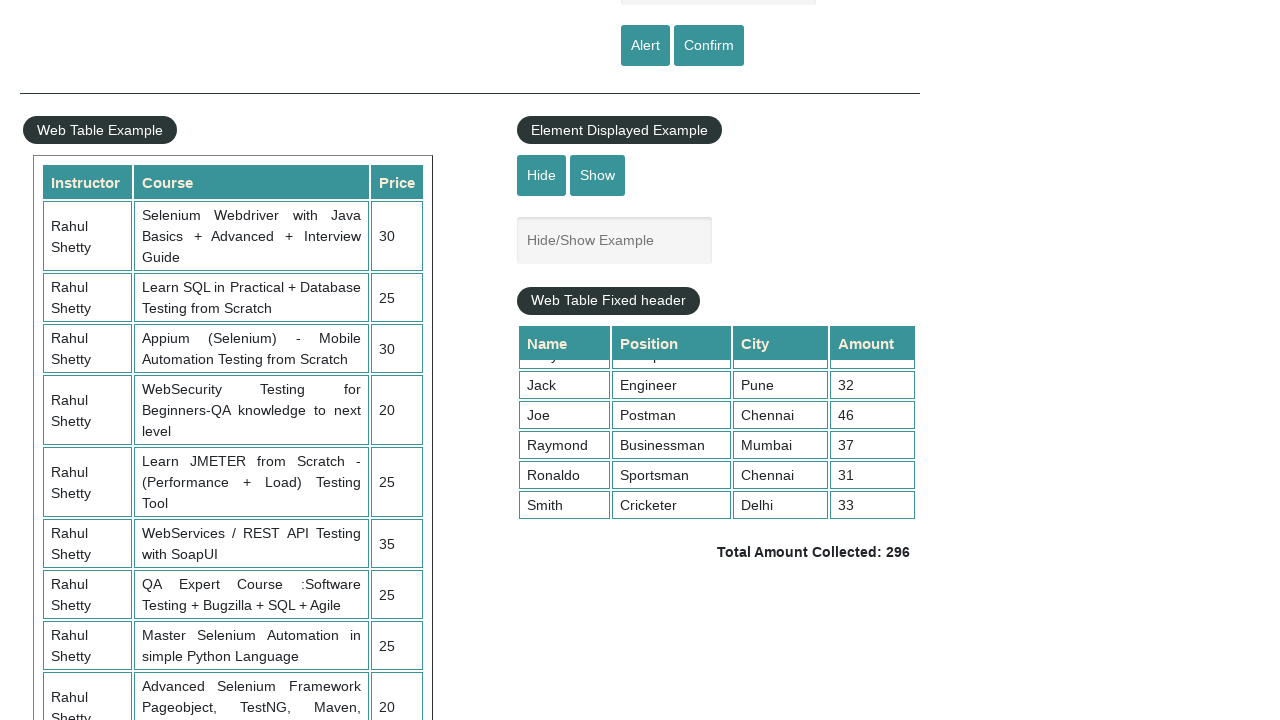

Table content loaded and visible
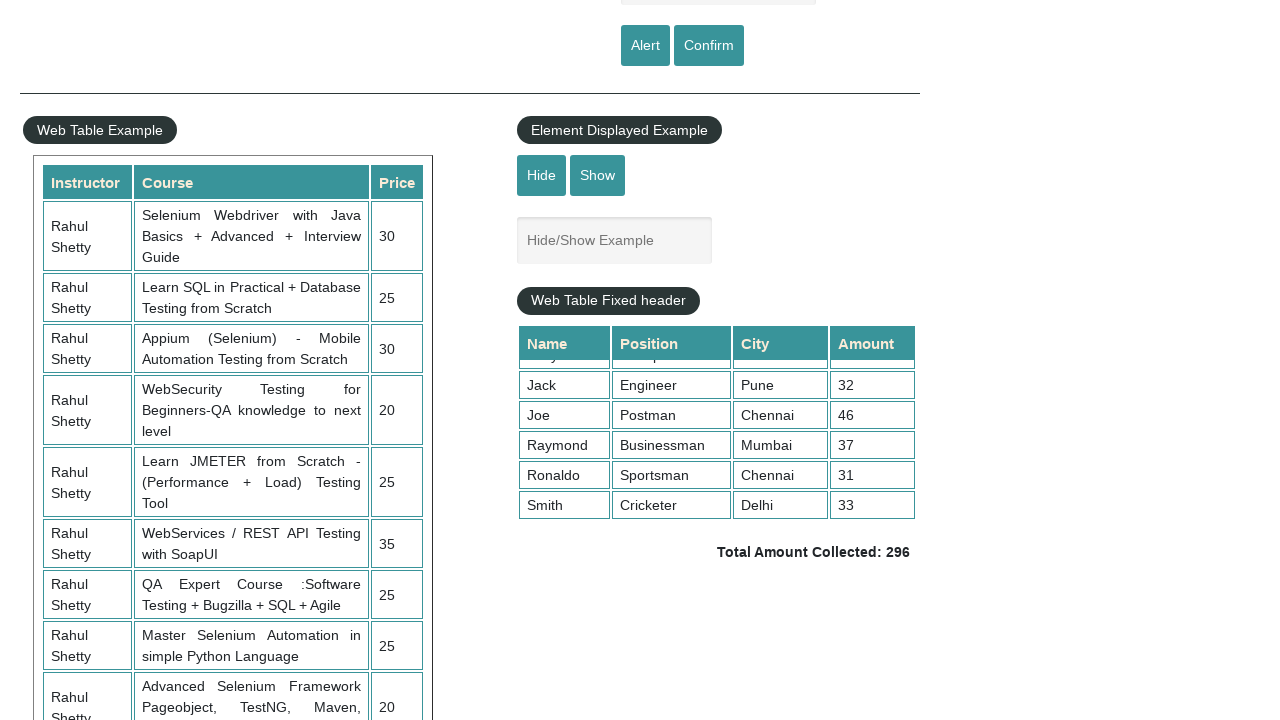

Retrieved all 9 amount cells from column 4
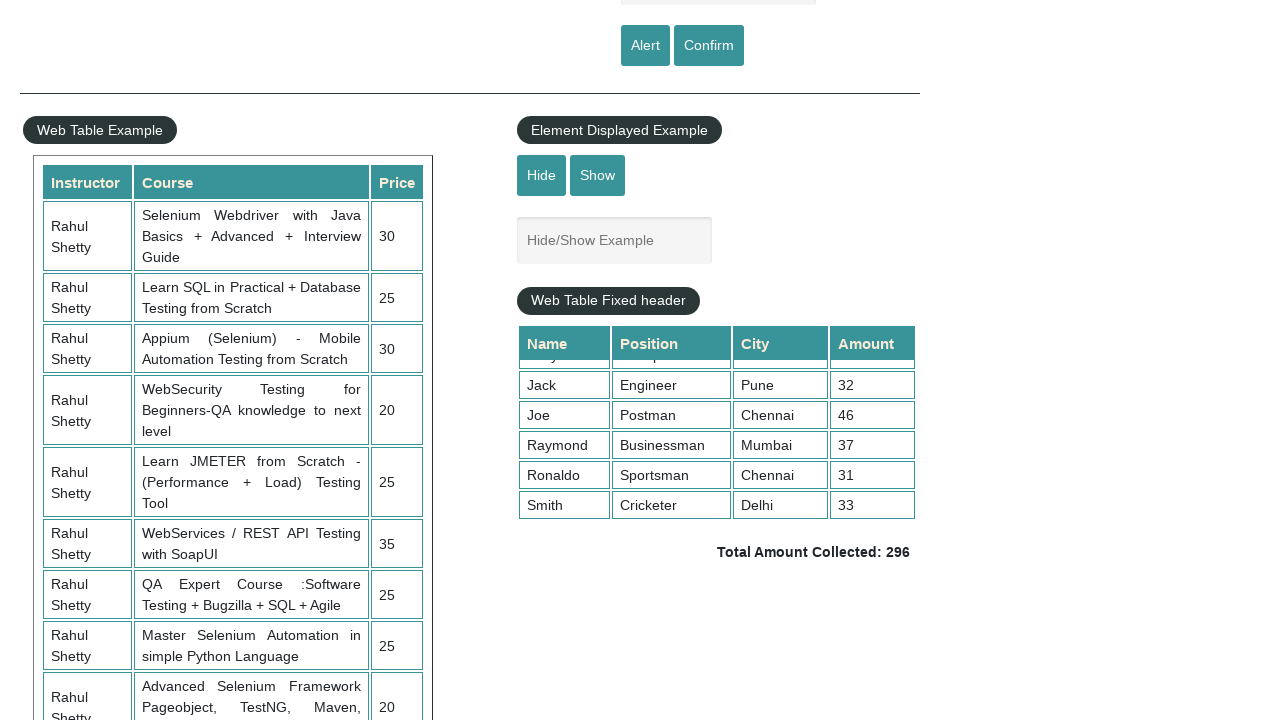

Calculated sum of all column values: 296
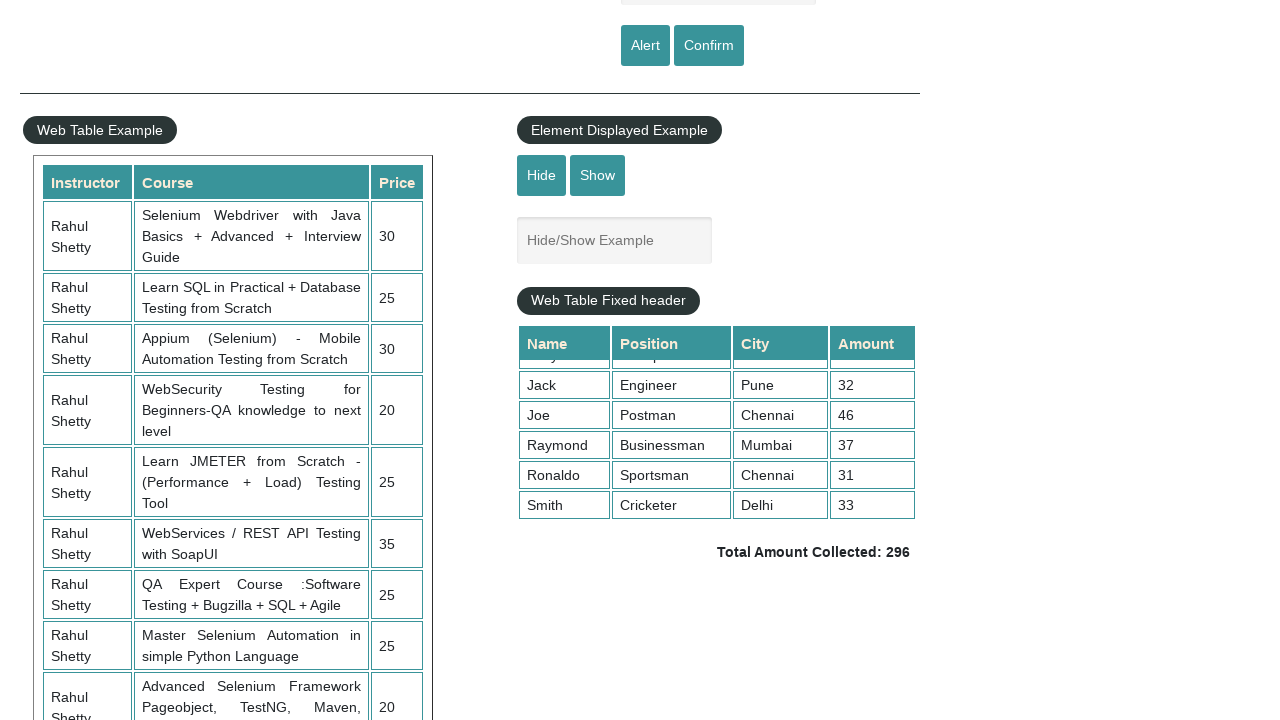

Retrieved displayed total amount text:  Total Amount Collected: 296 
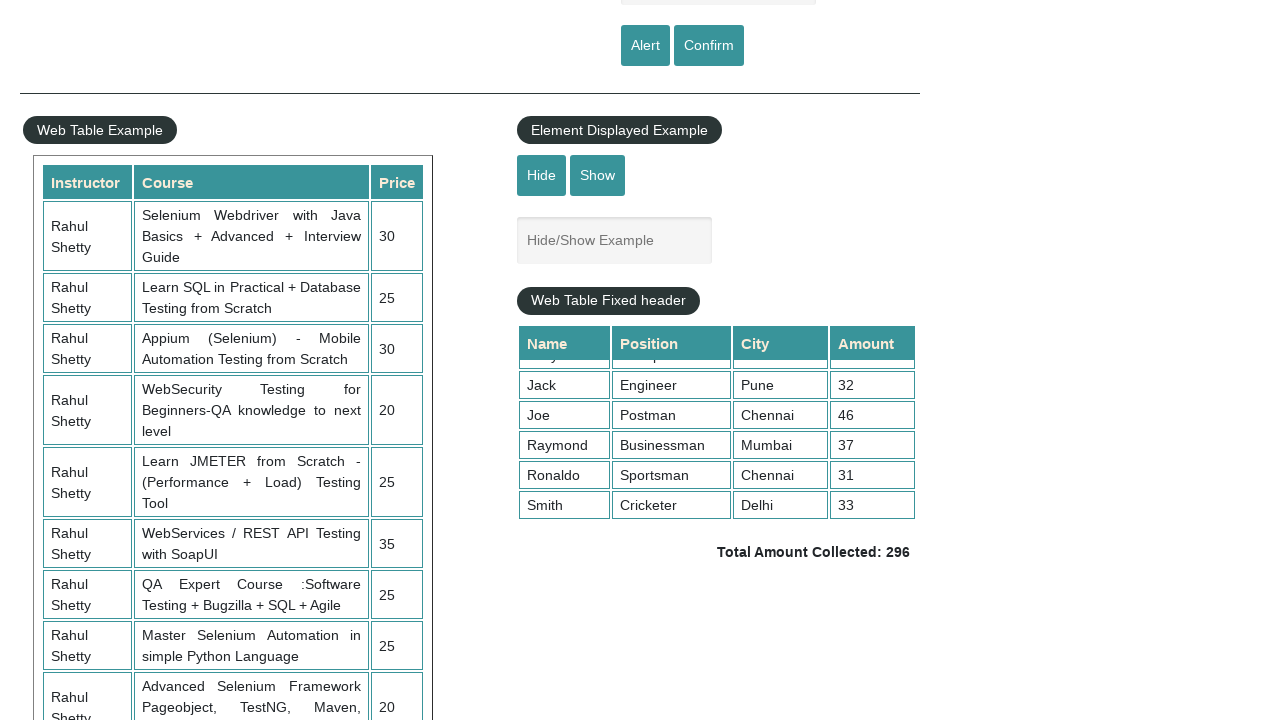

Parsed displayed total: 296
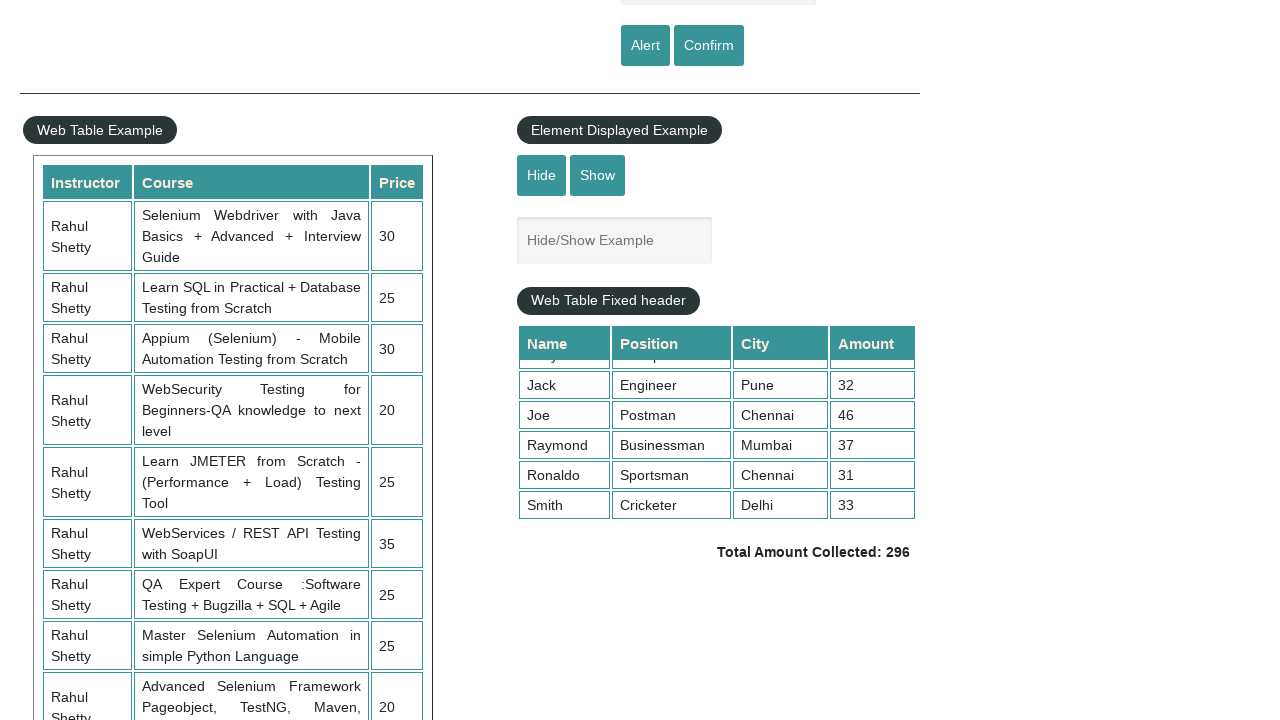

Verified calculated sum 296 matches displayed total 296
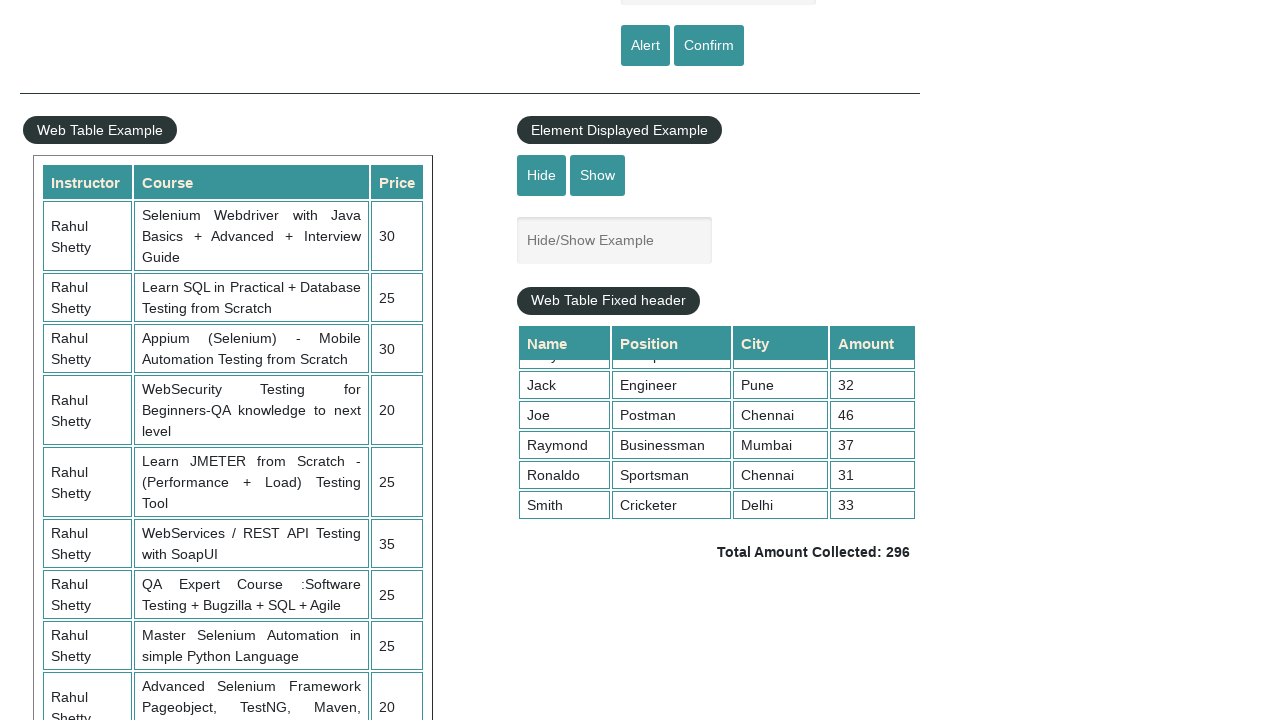

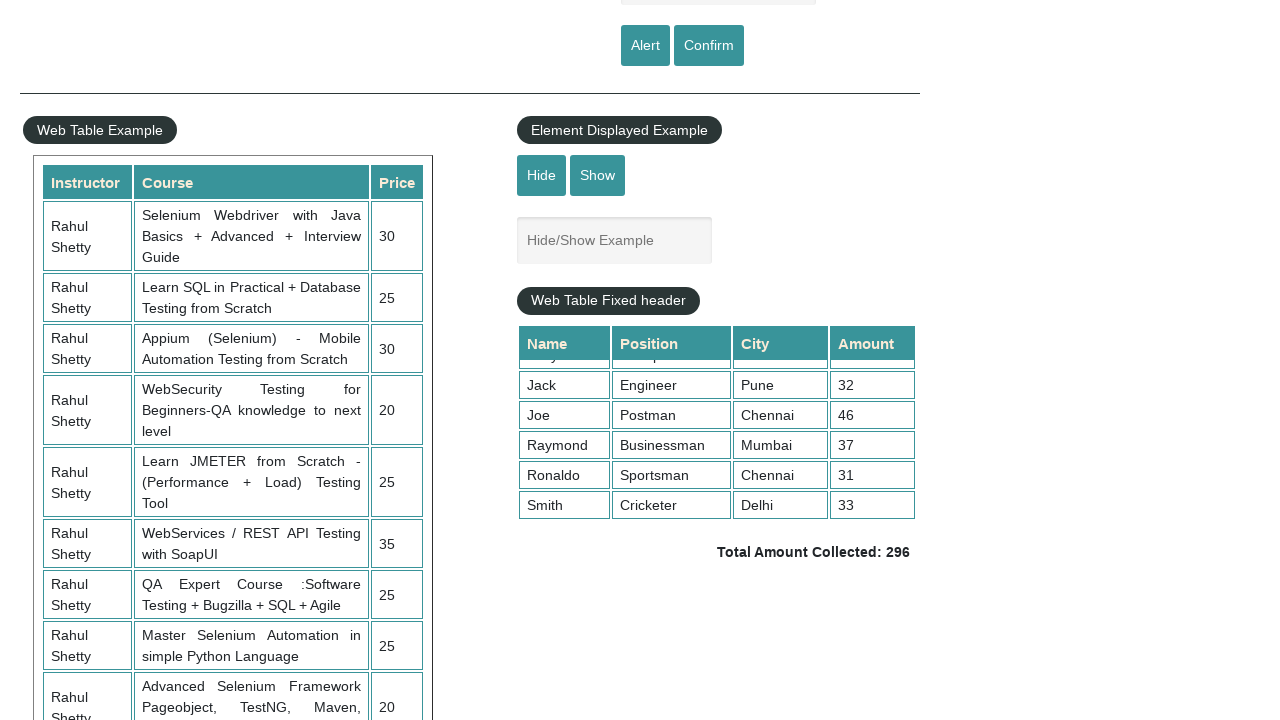